Tests the horizontal slider by navigating to the page and setting the slider to a random value

Starting URL: https://the-internet.herokuapp.com

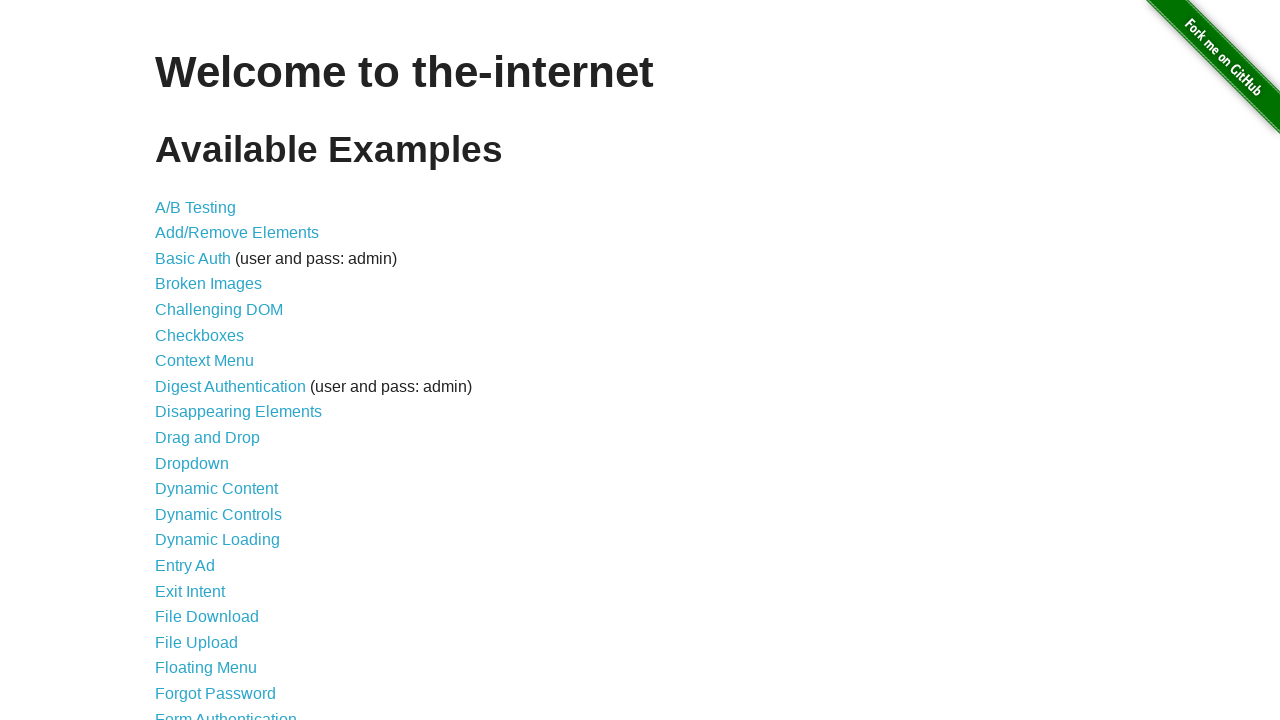

Clicked on Horizontal Slider link at (214, 361) on internal:role=link[name="Horizontal Slider"i]
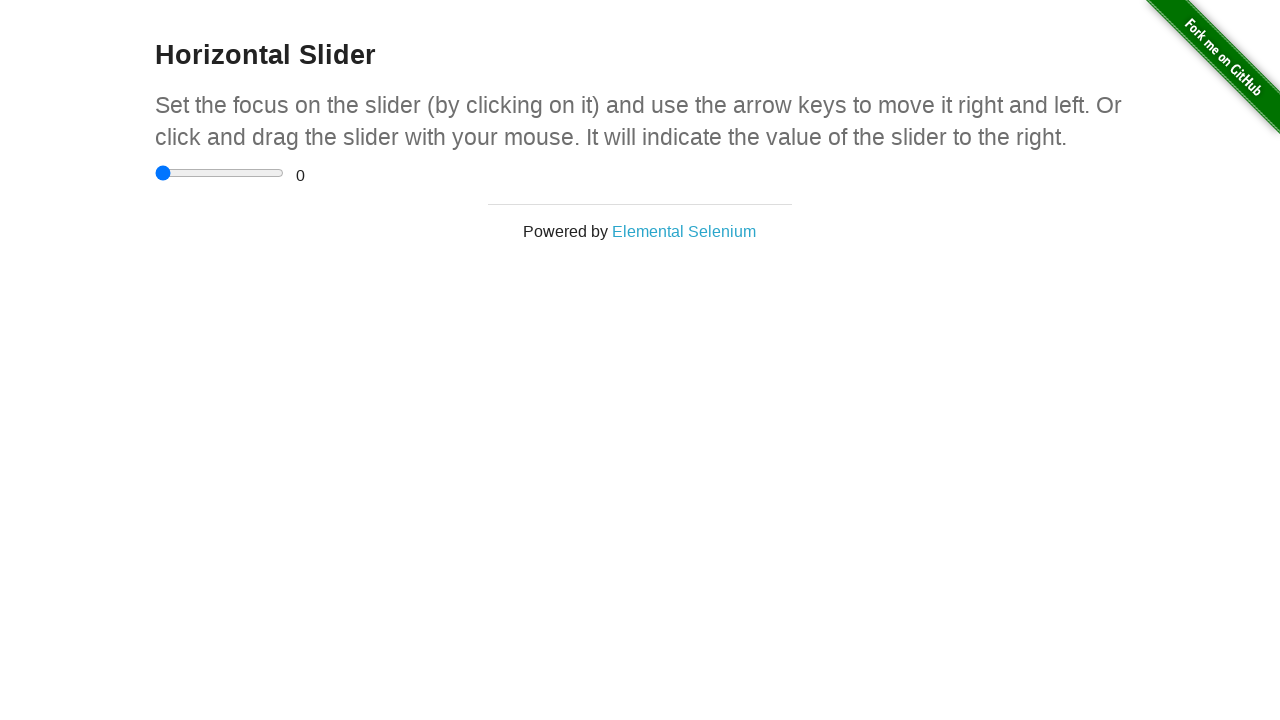

Horizontal Slider heading loaded
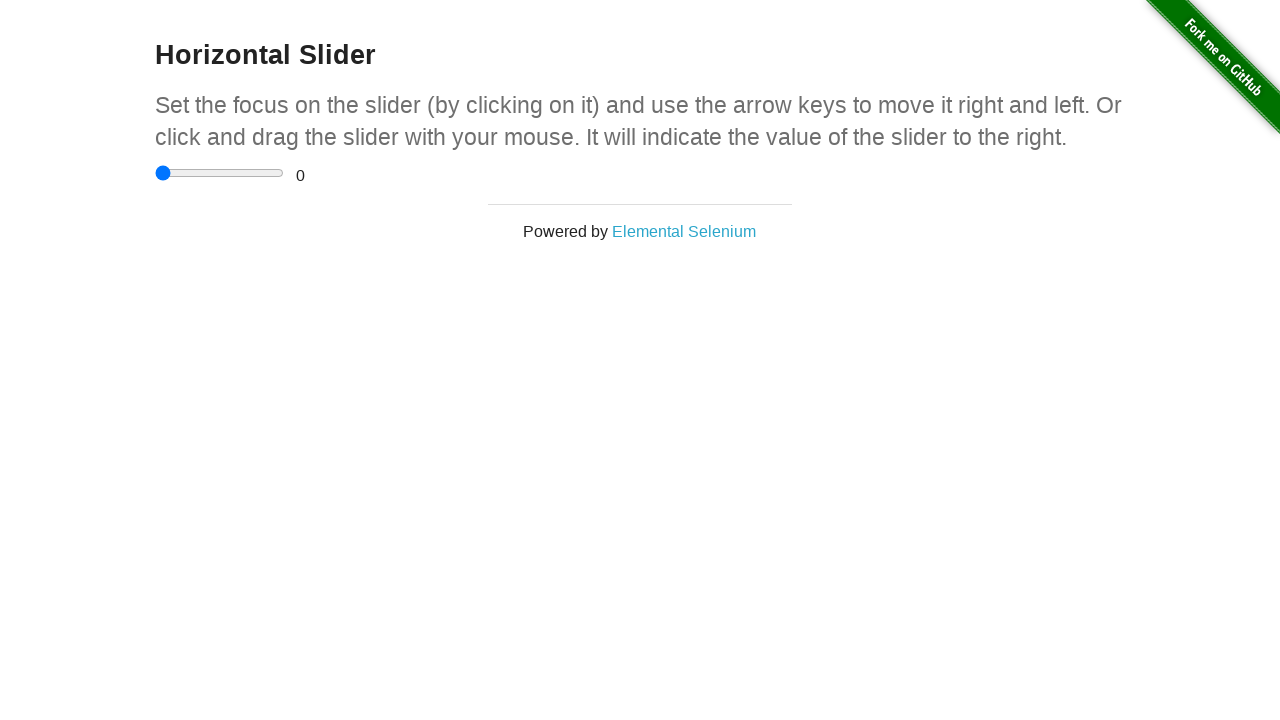

Located horizontal slider element
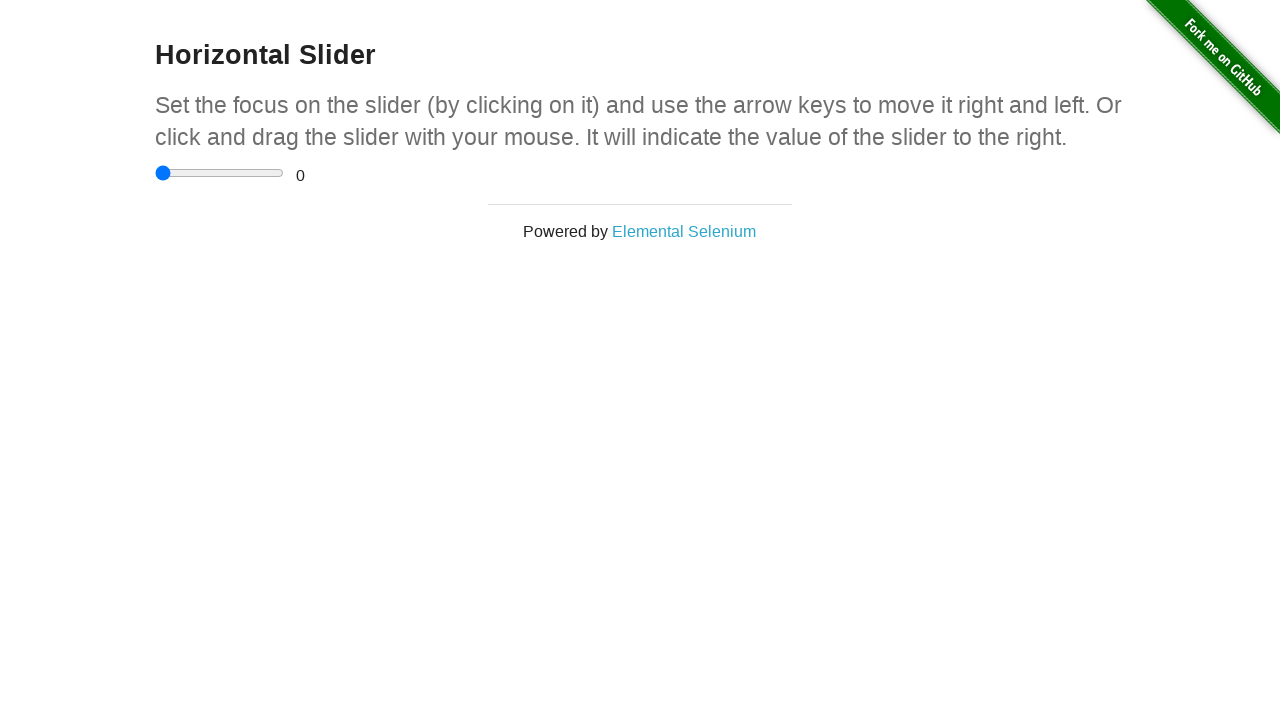

Slider element became visible
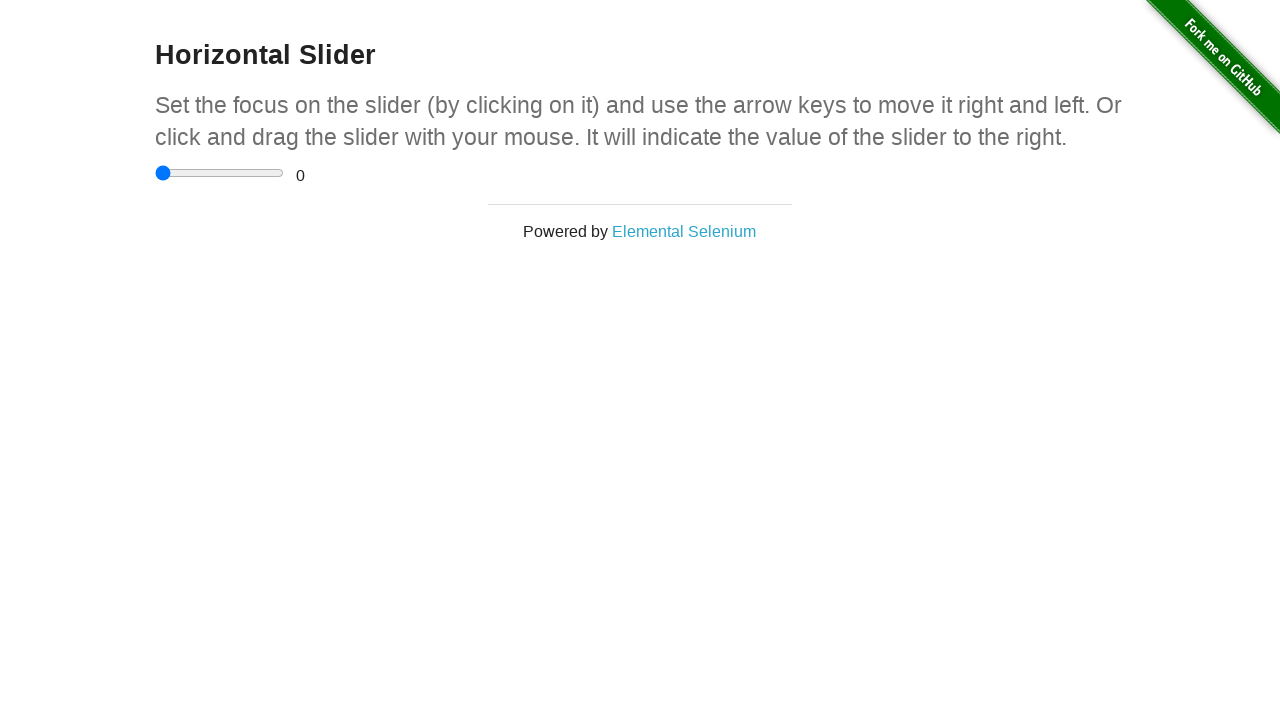

Set slider value to 3.5 on input[type='range']
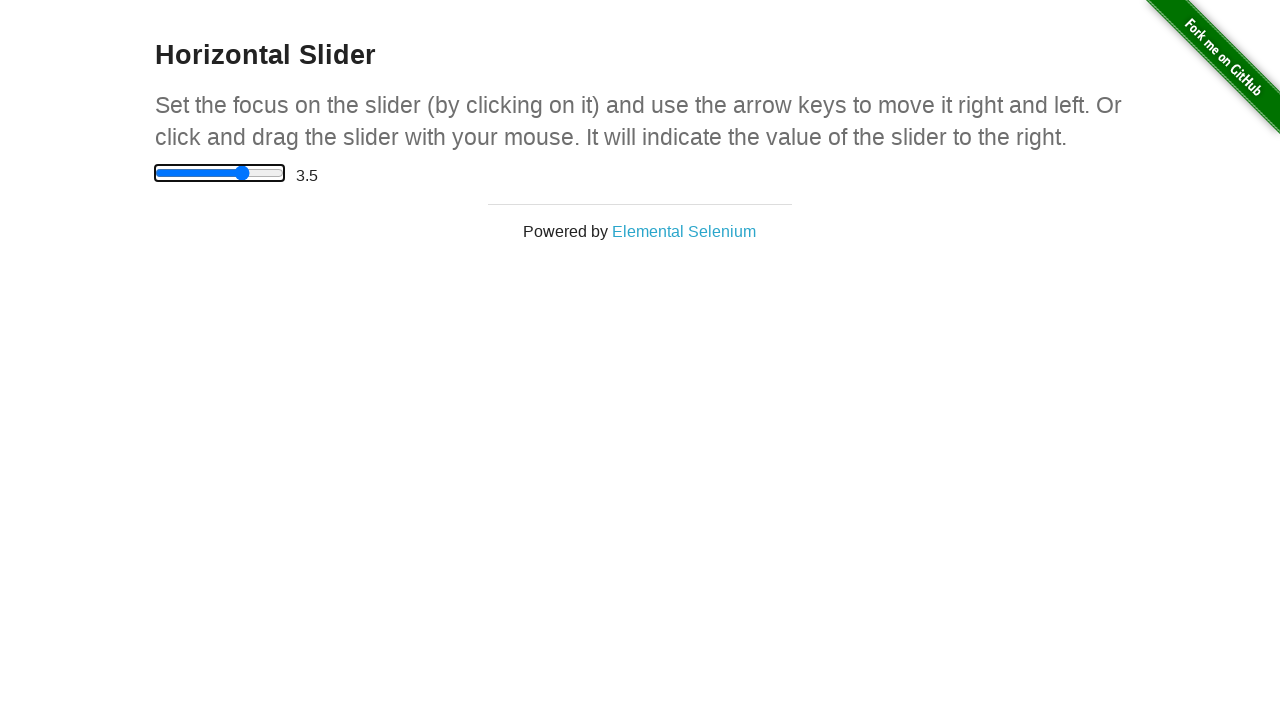

Range value display element loaded and verified
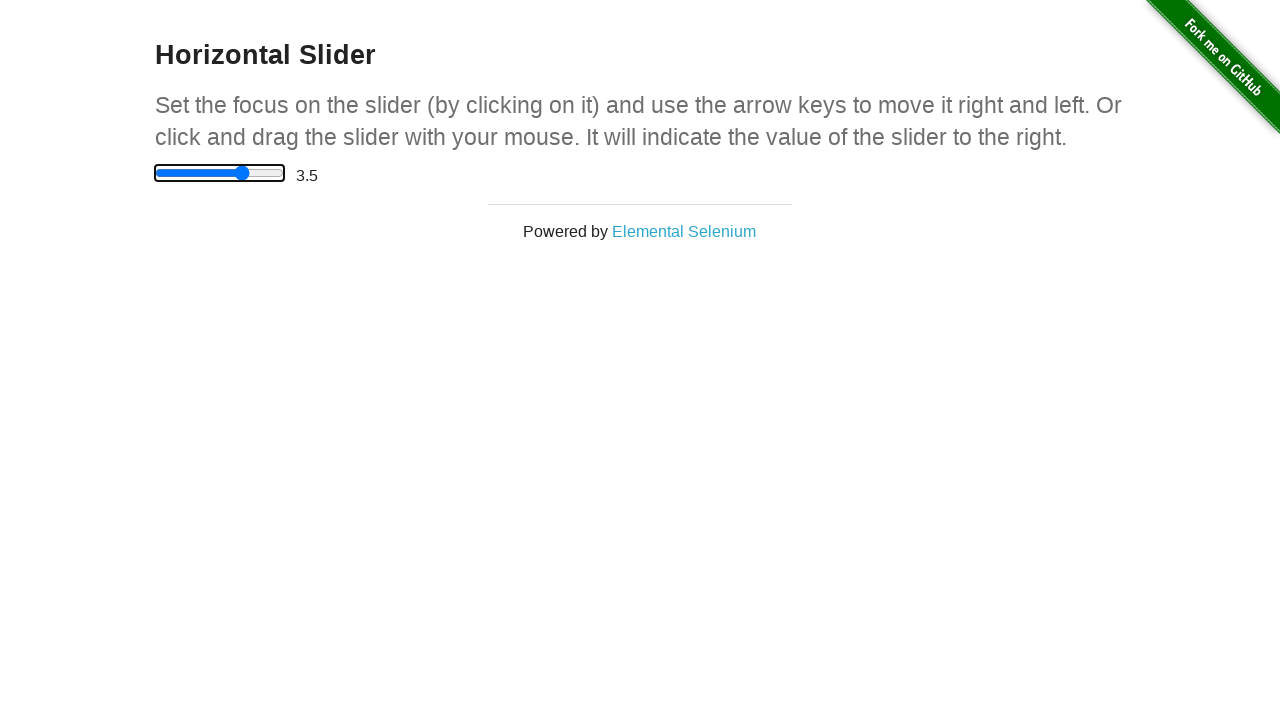

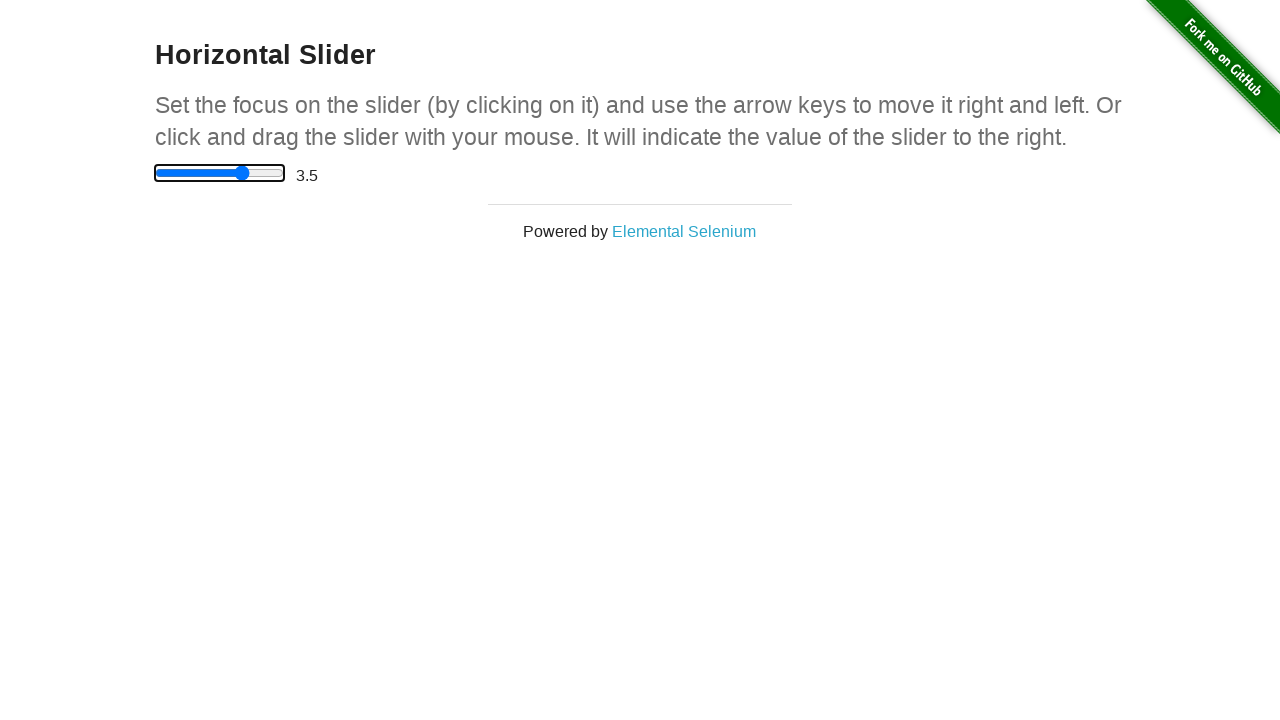